Tests drag and drop functionality by dragging a draggable element onto a droppable target within an iframe

Starting URL: https://jqueryui.com/droppable/

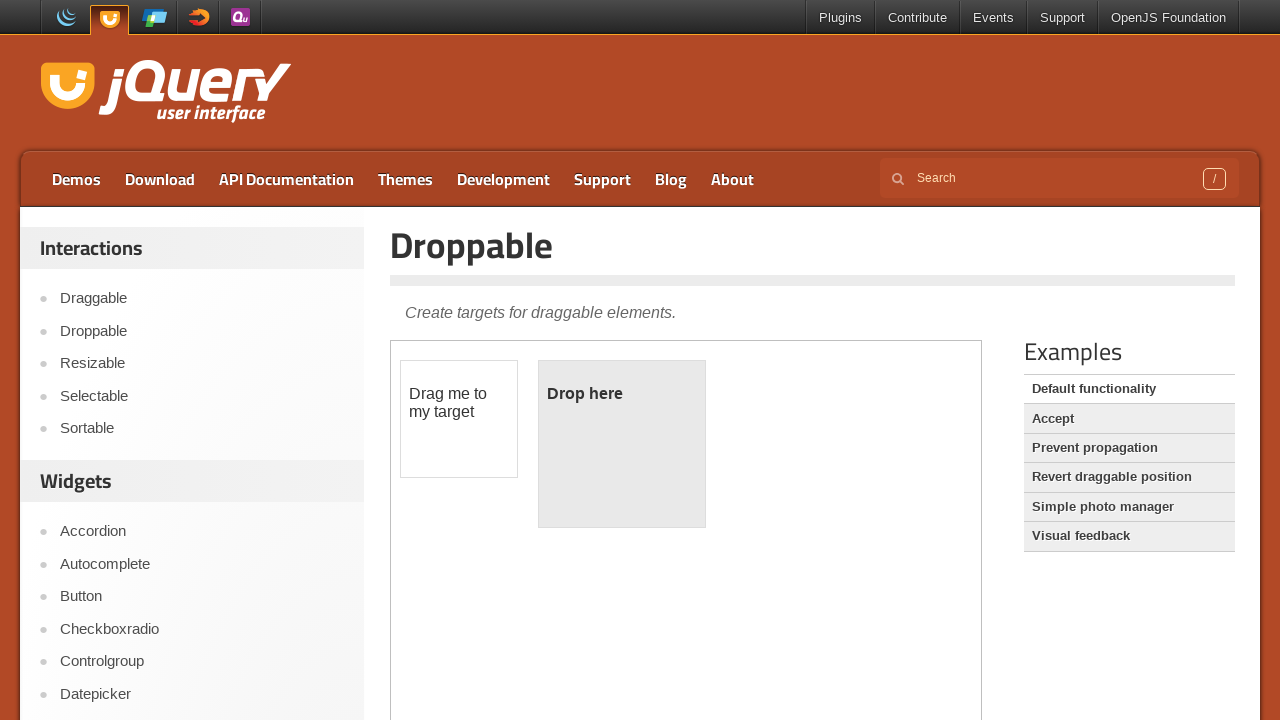

Navigated to jQuery UI droppable demo page
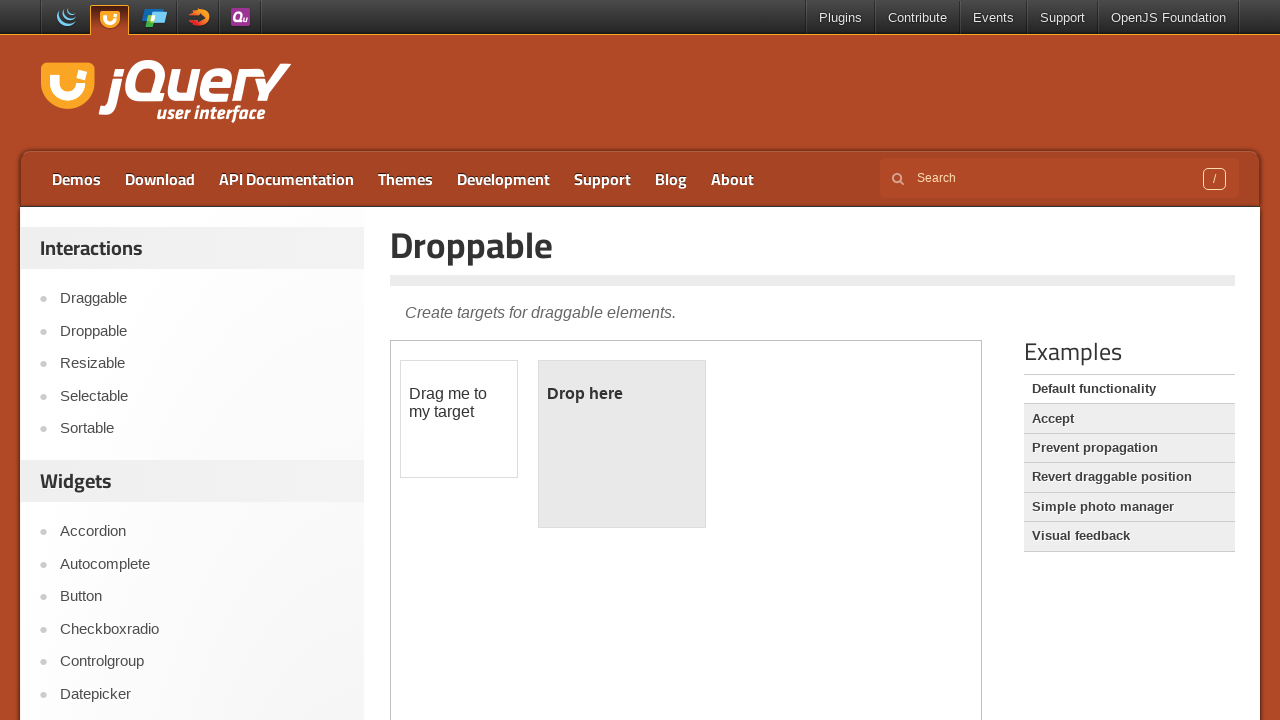

Located the demo iframe
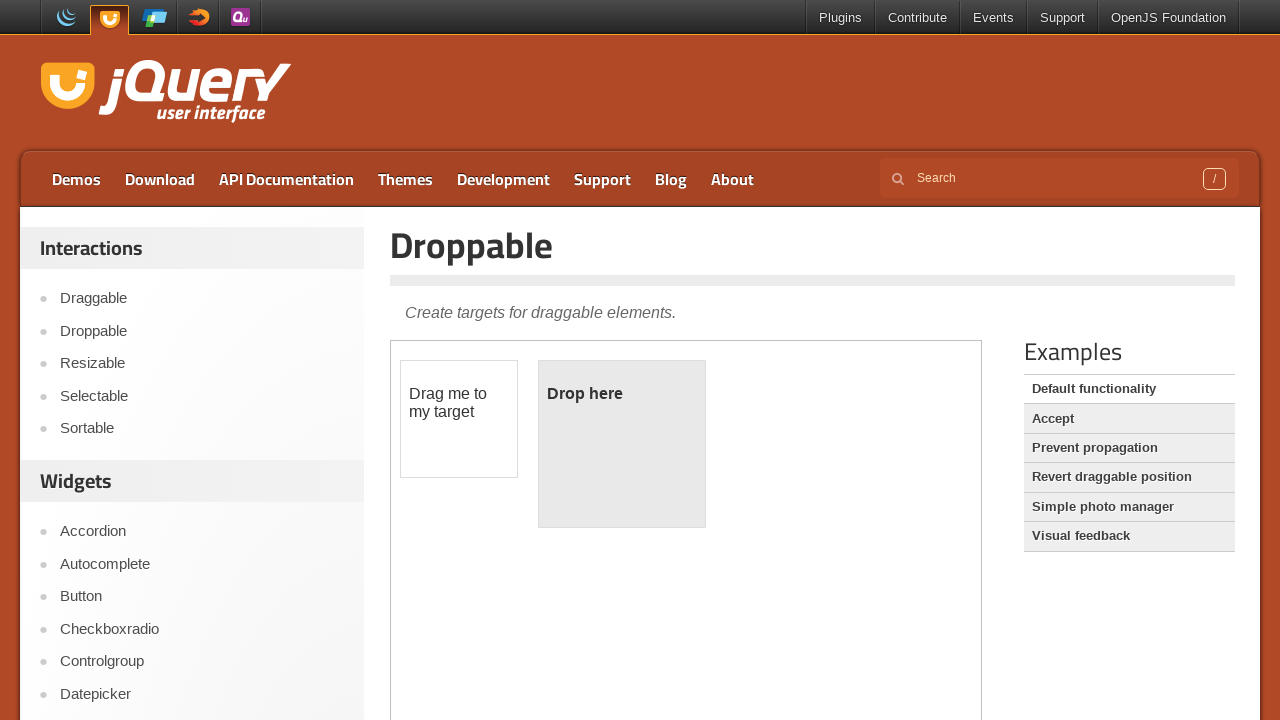

Dragged draggable element onto droppable target at (622, 444)
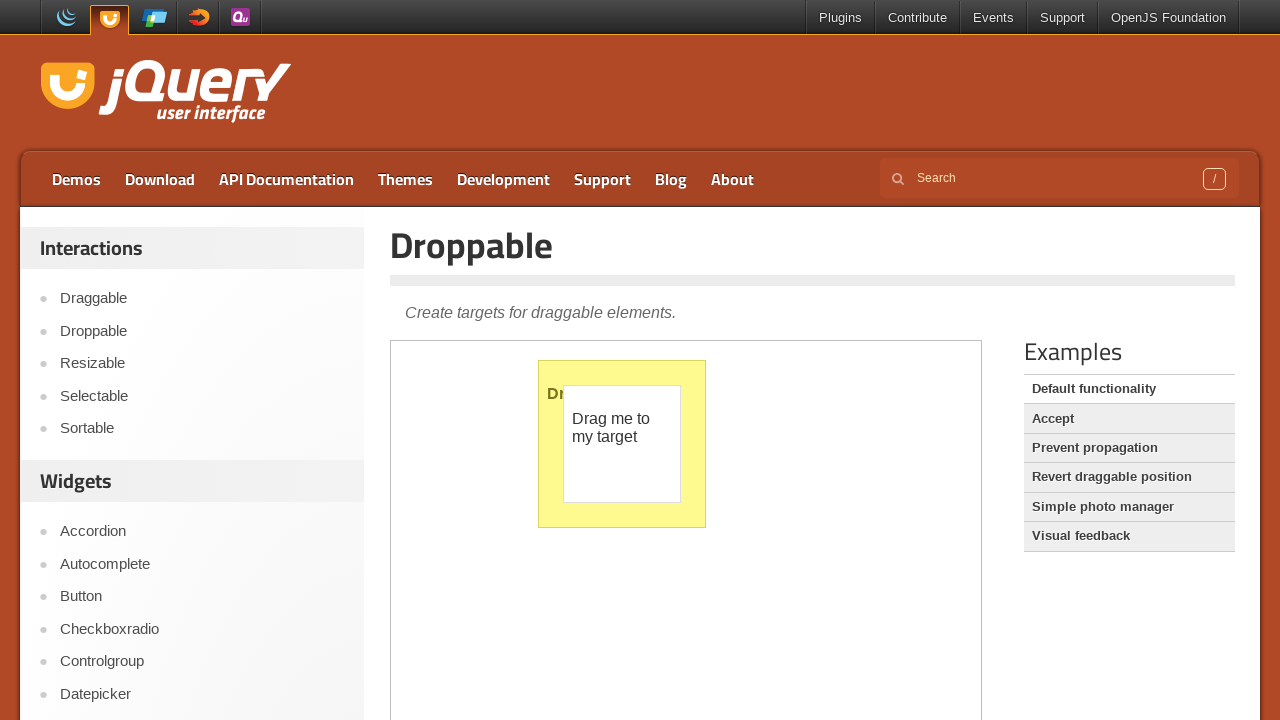

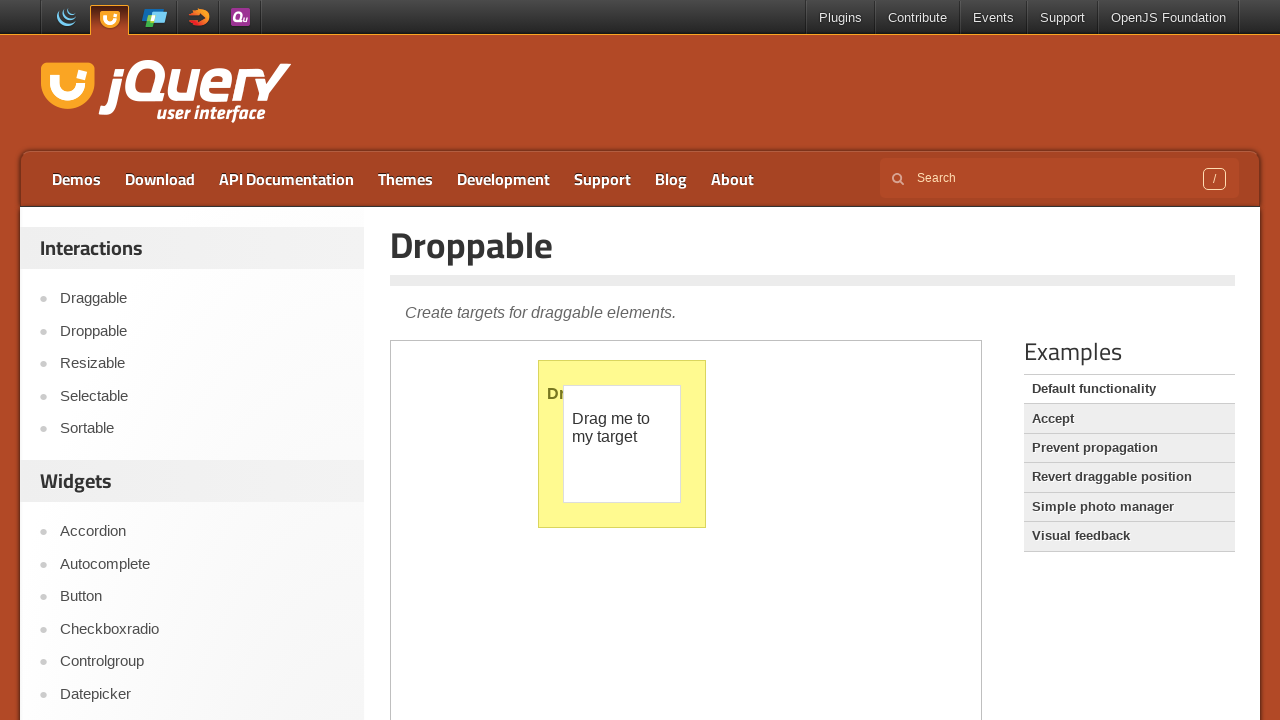